Tests file upload functionality by selecting a file using the file input element on the upload page

Starting URL: https://the-internet.herokuapp.com/upload

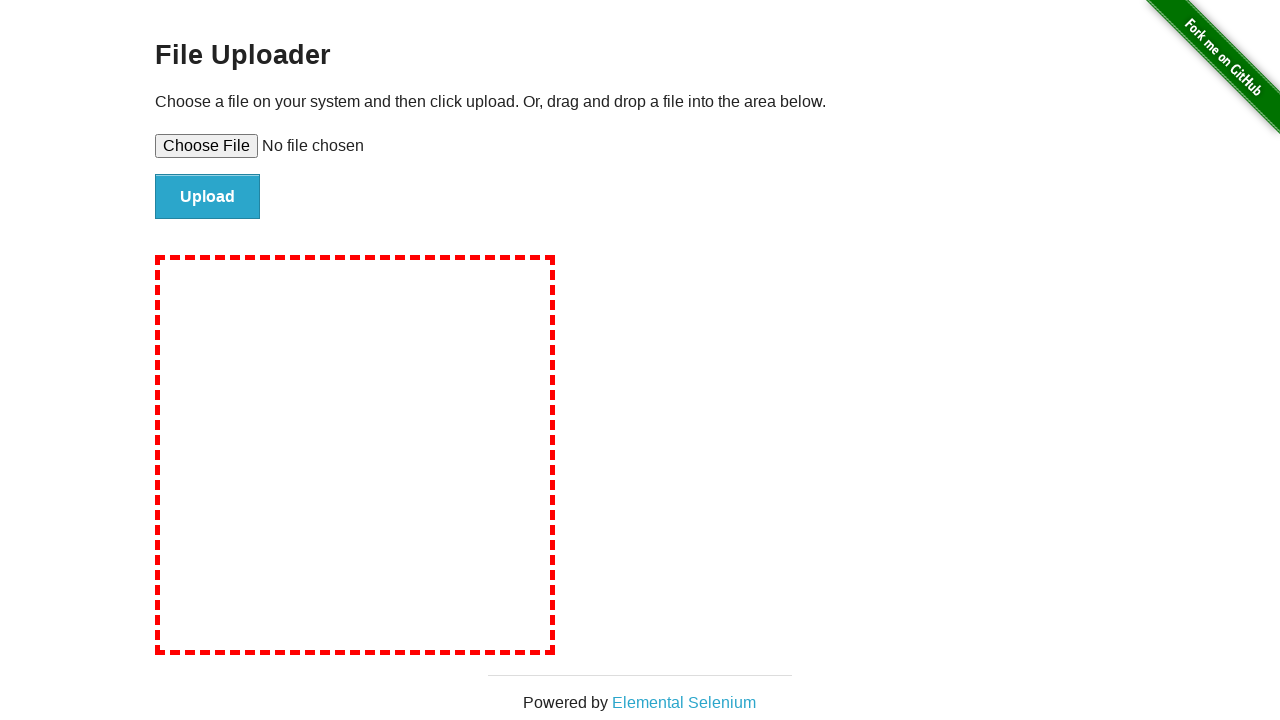

Created temporary test file with content
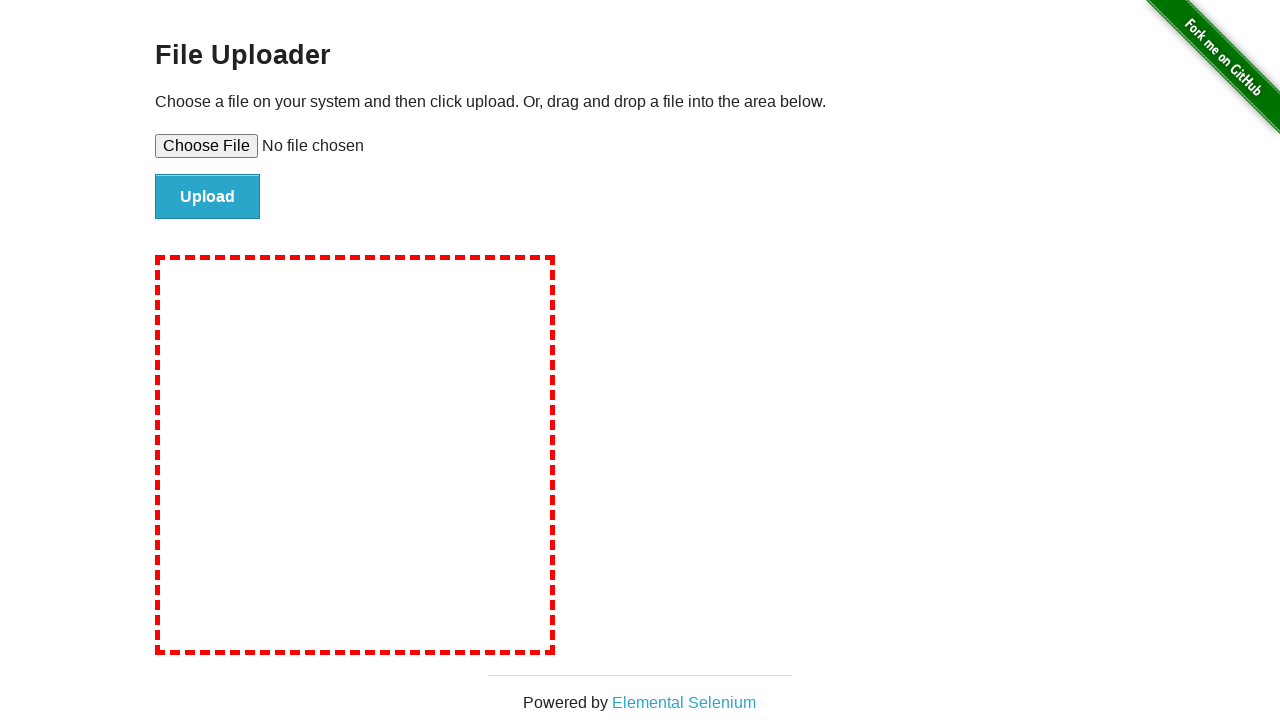

Selected file using file input element on upload page
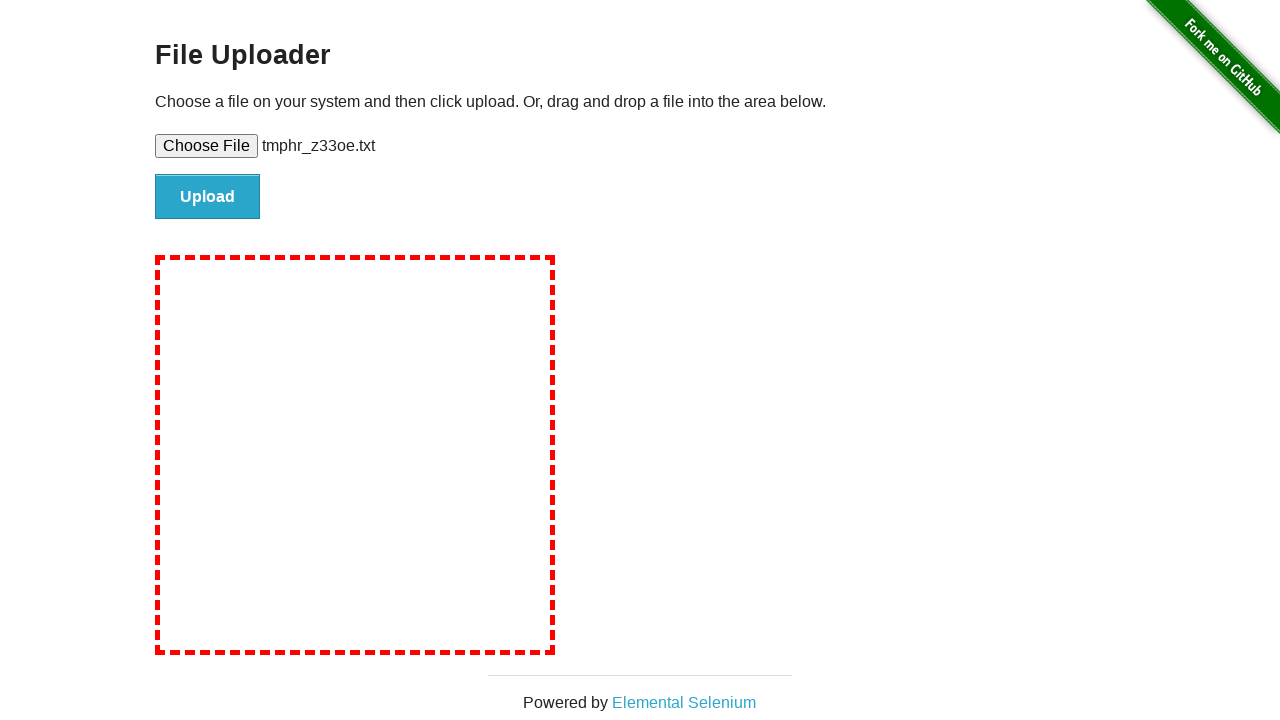

Waited for file selection to complete
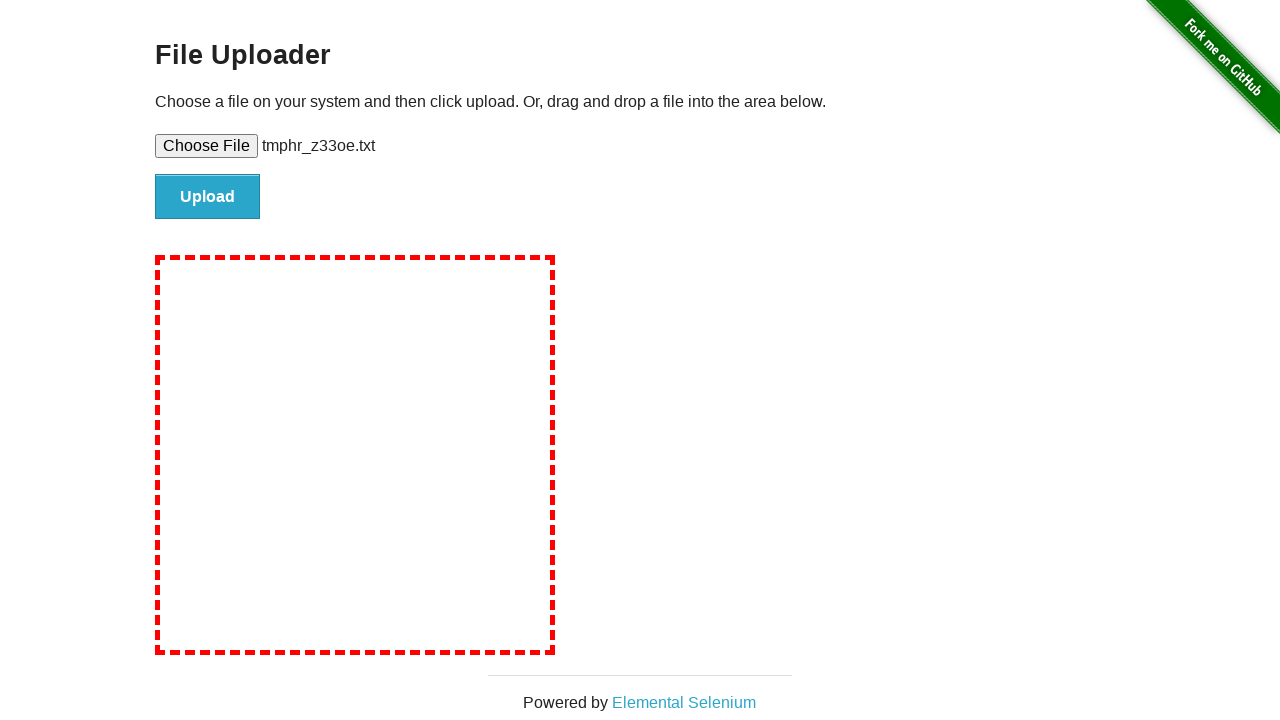

Cleaned up temporary test file
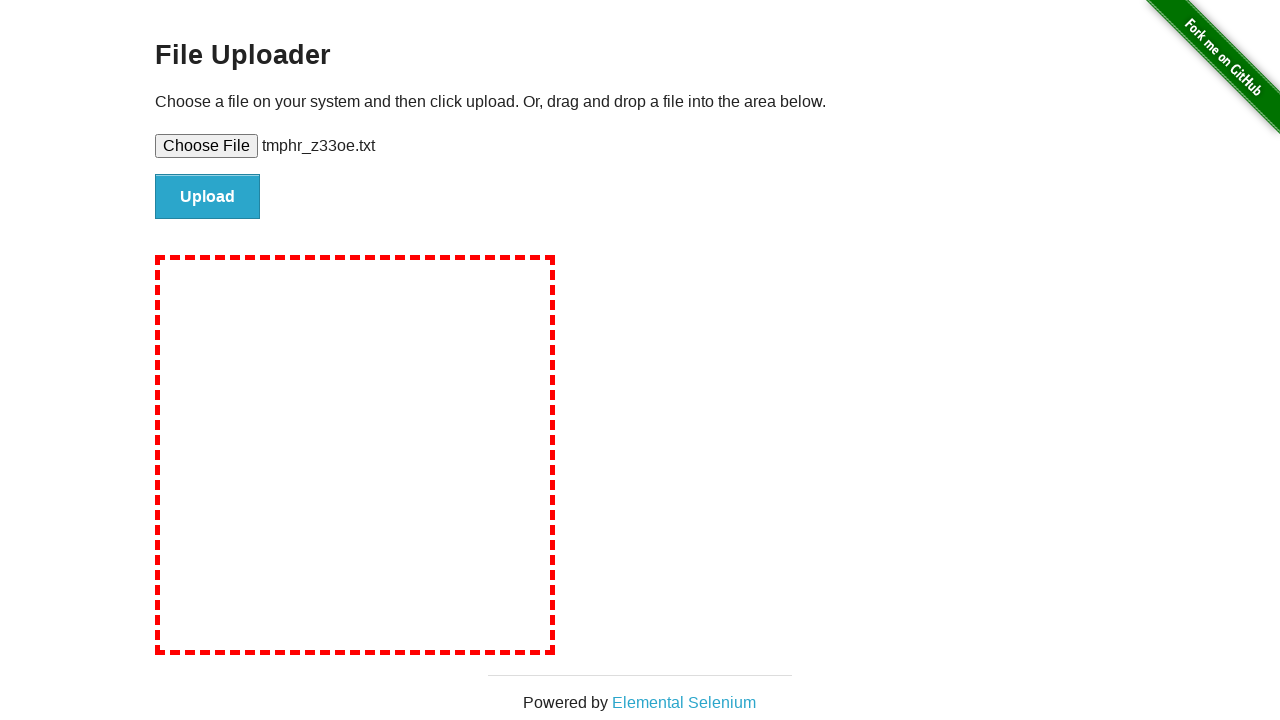

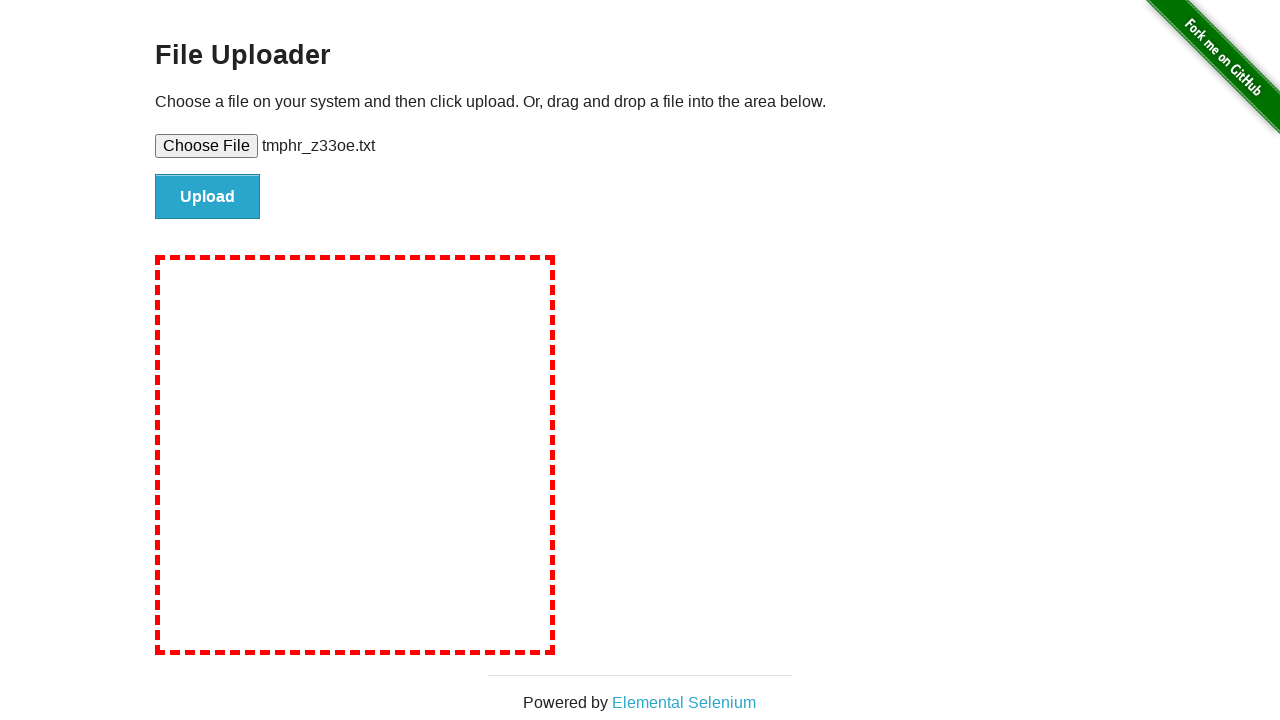